Tests double-click functionality by entering text in a field and double-clicking a button to copy the text

Starting URL: http://testautomationpractice.blogspot.com/

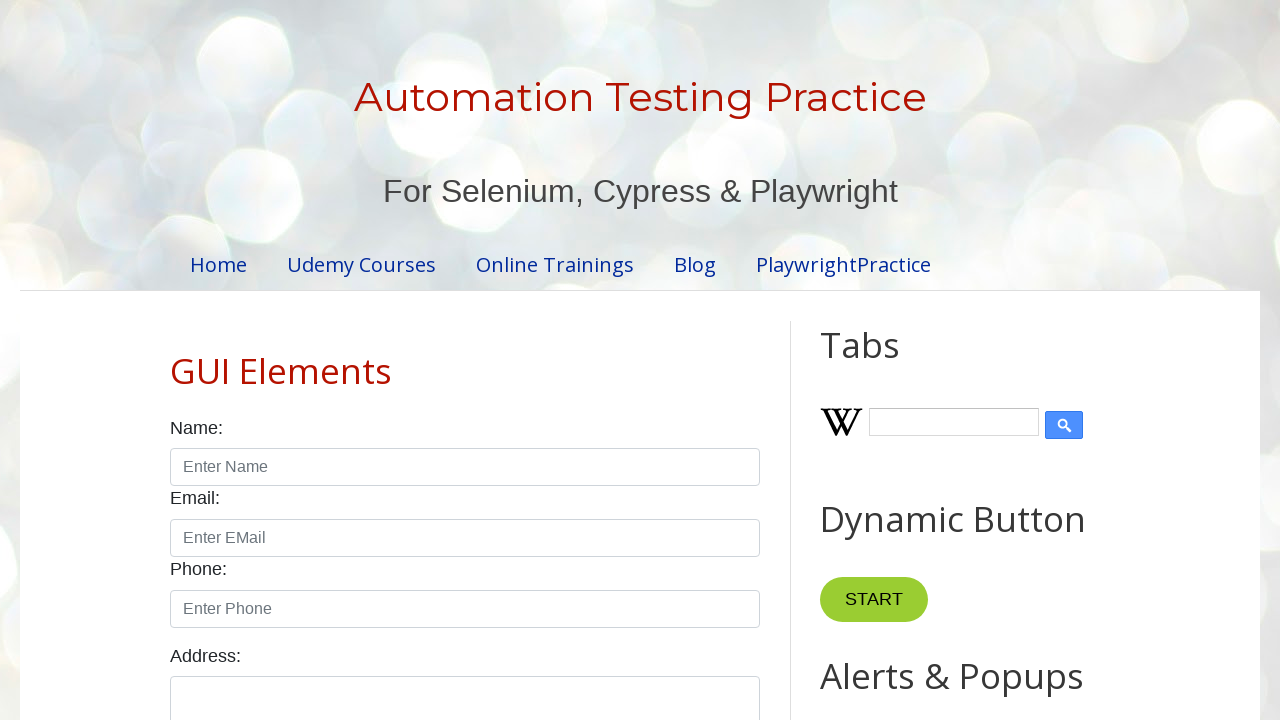

Cleared the first text field on xpath=//input[@id='field1']
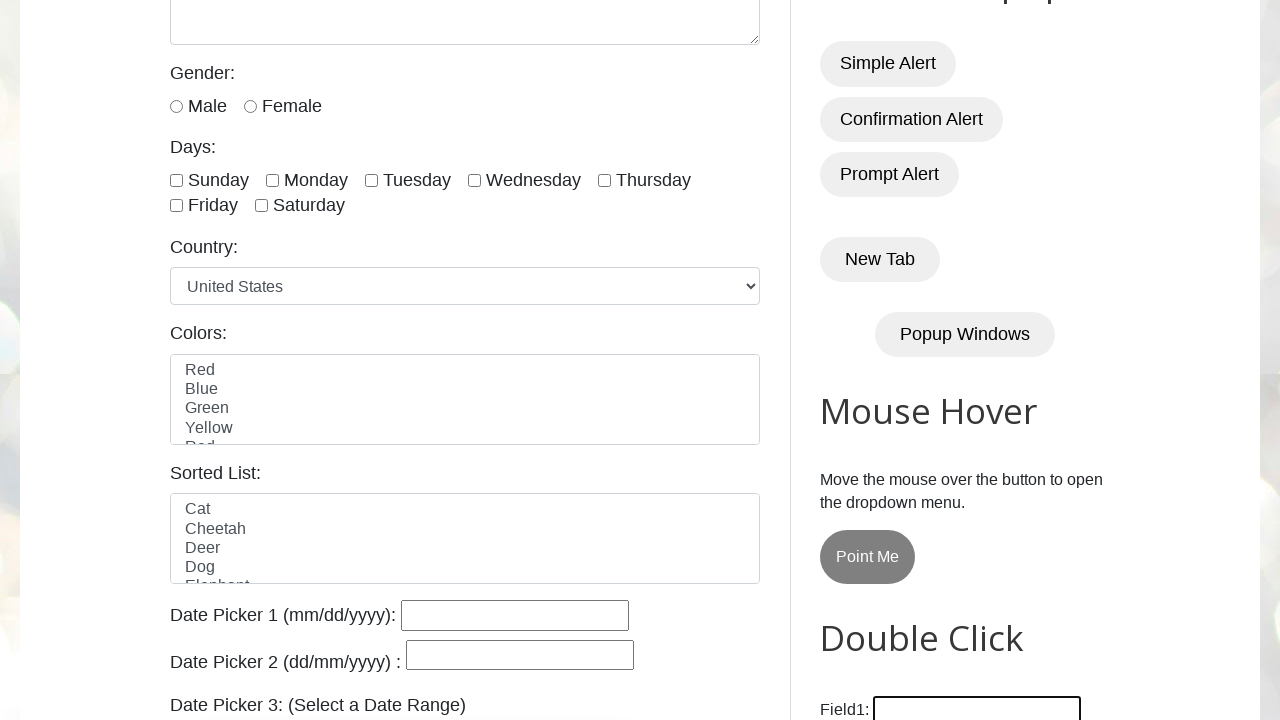

Filled the first text field with 'BANGLADESH' on xpath=//input[@id='field1']
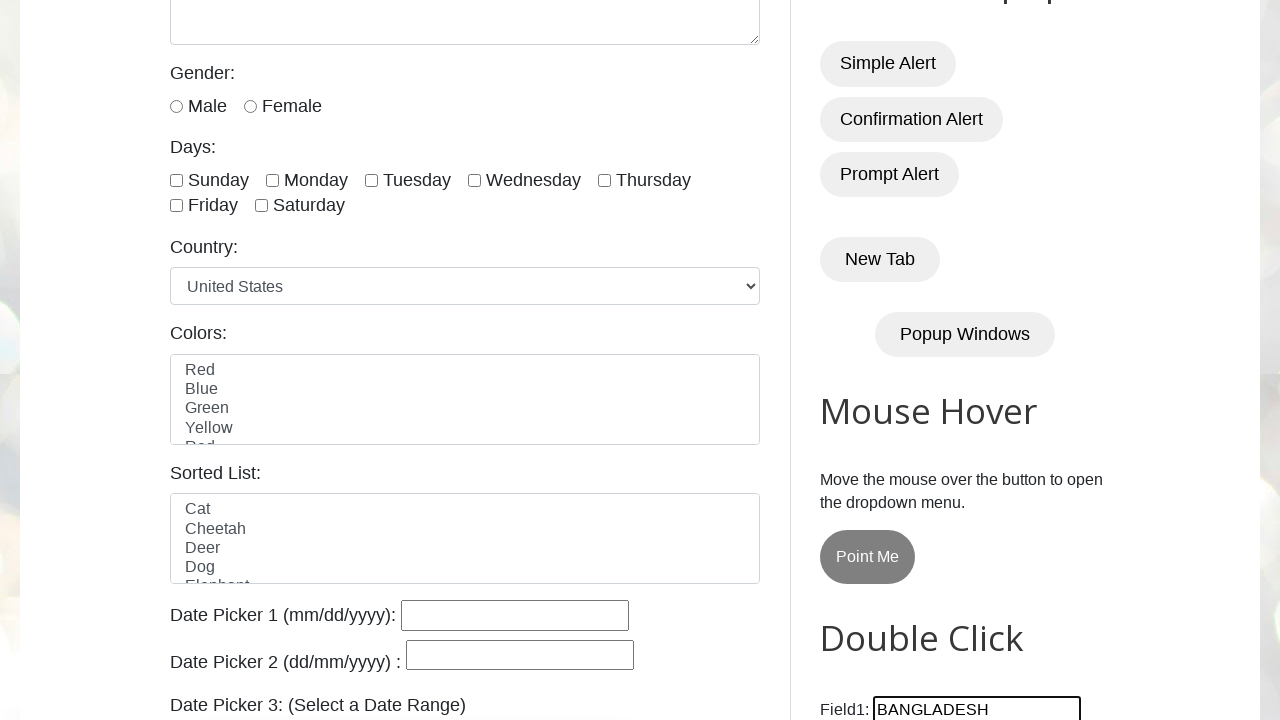

Double-clicked the Copy Text button to copy the entered text at (885, 360) on xpath=//button[contains(text(),'Copy Text')]
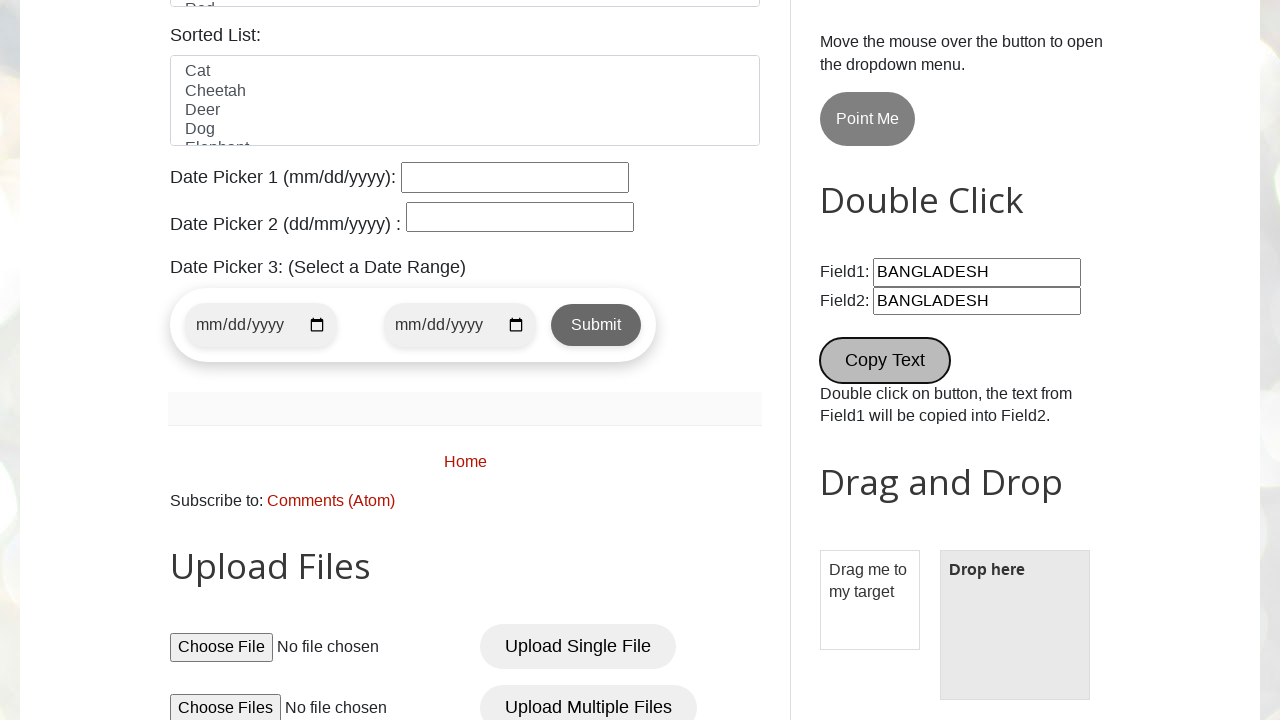

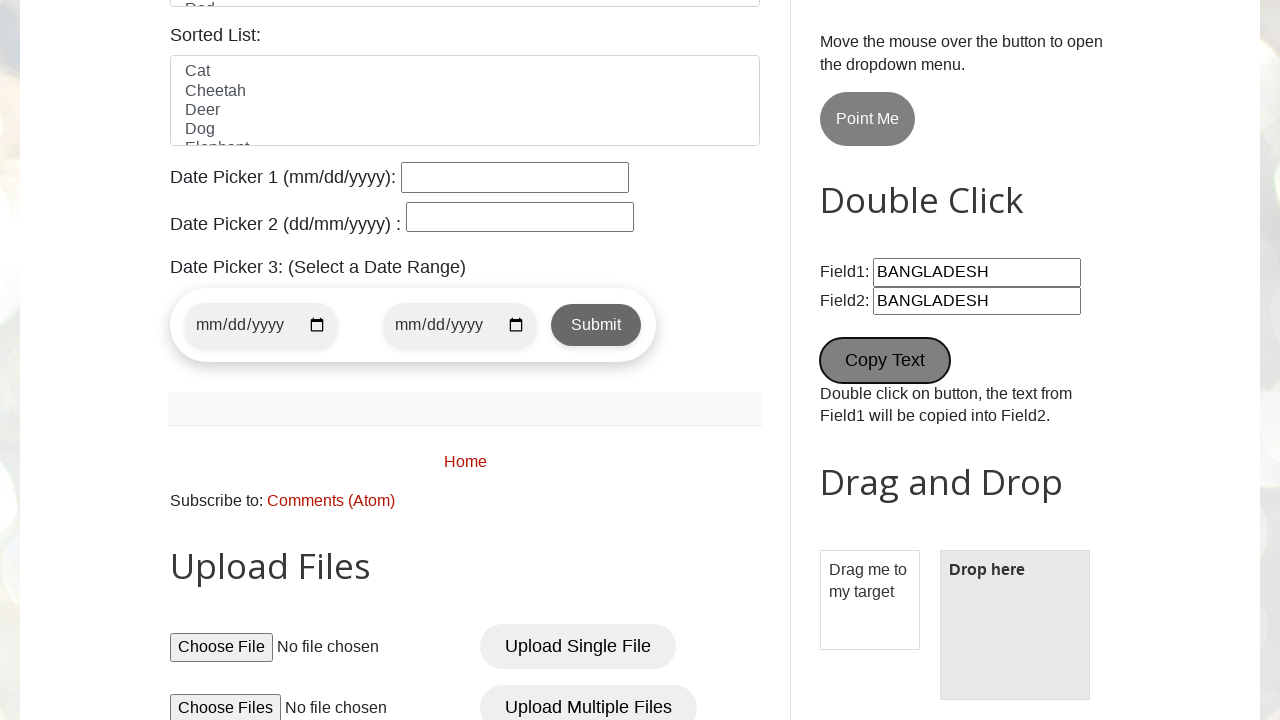